Tests adding a book to cart and verifies the cart count and price display, then navigates to cart to check subtotal and total

Starting URL: http://practice.automationtesting.in/

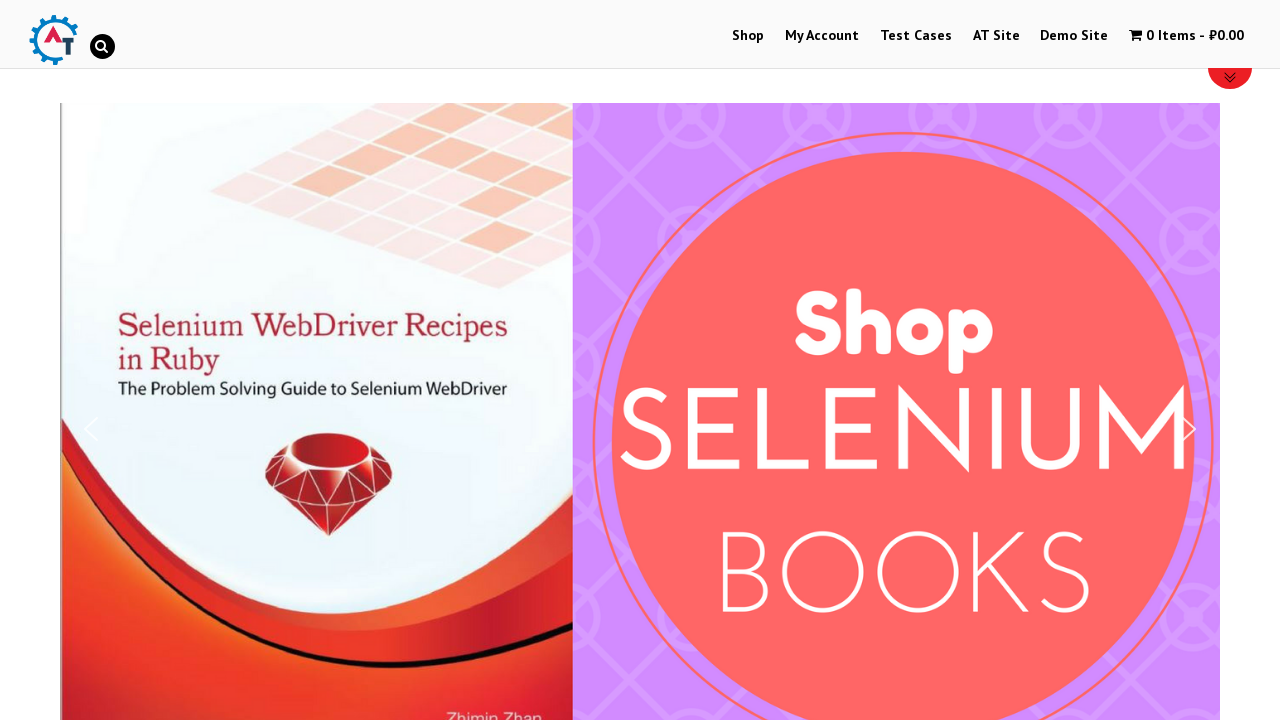

Clicked on Shop tab at (748, 36) on #menu-item-40
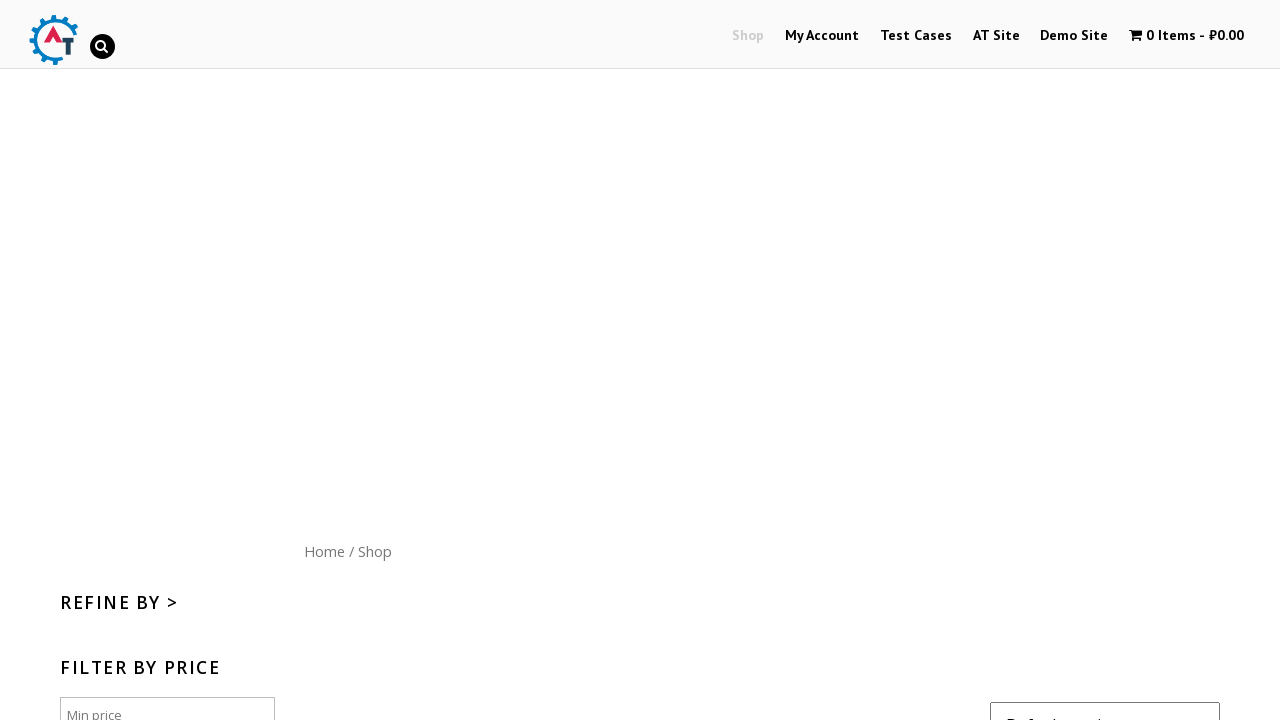

Clicked on 'Mastering JavaScript' book at (642, 361) on [title="Mastering JavaScript"]
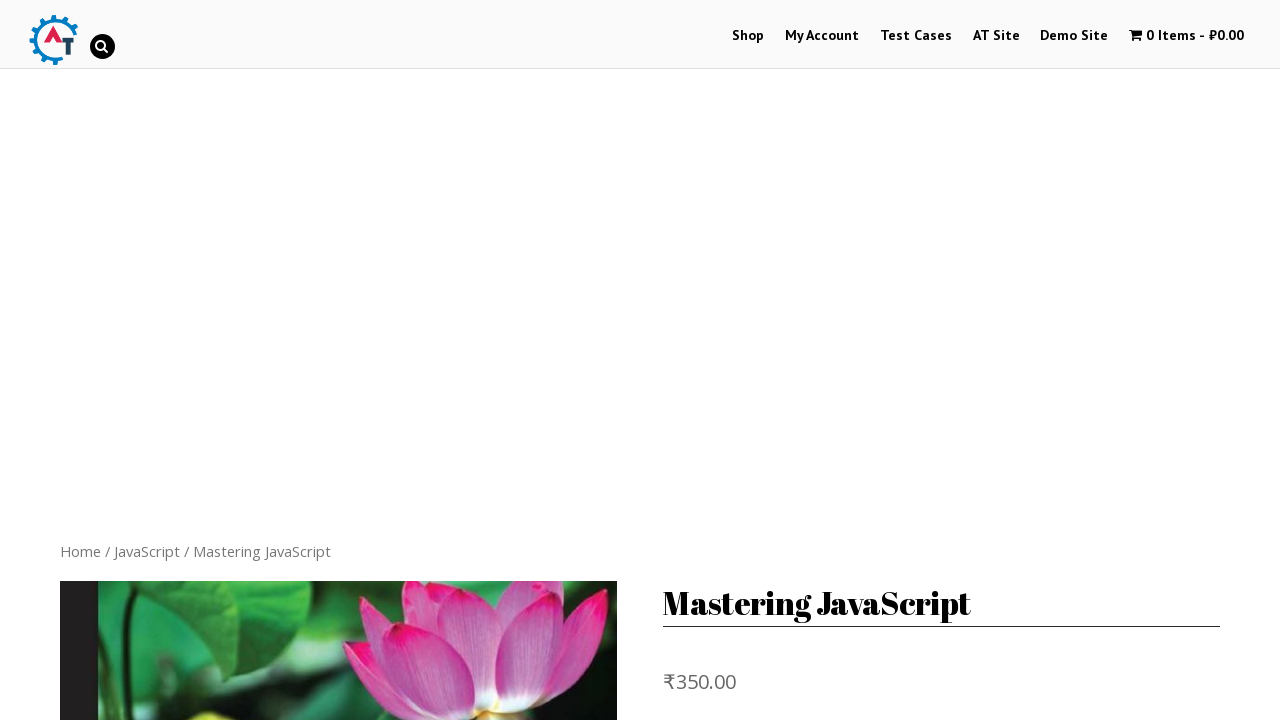

Clicked 'Add to Cart' button at (812, 361) on .single_add_to_cart_button
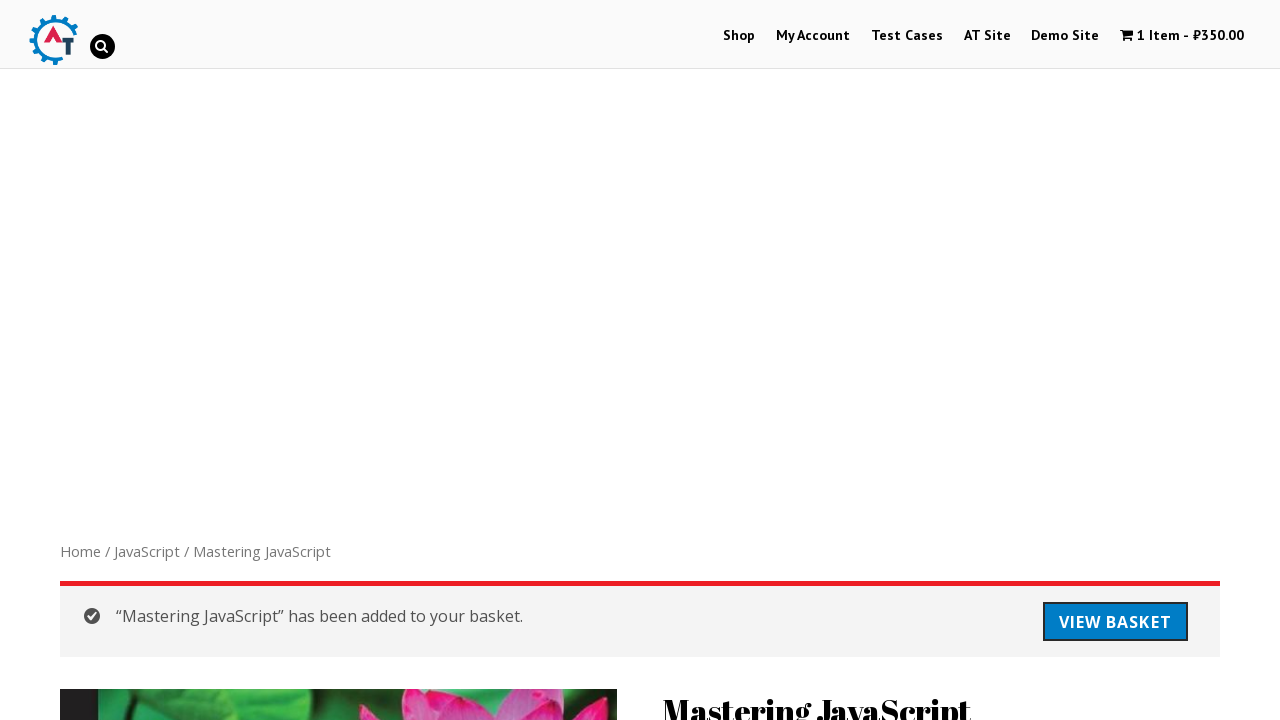

Clicked on cart amount to navigate to cart page at (1212, 36) on [class="amount"]
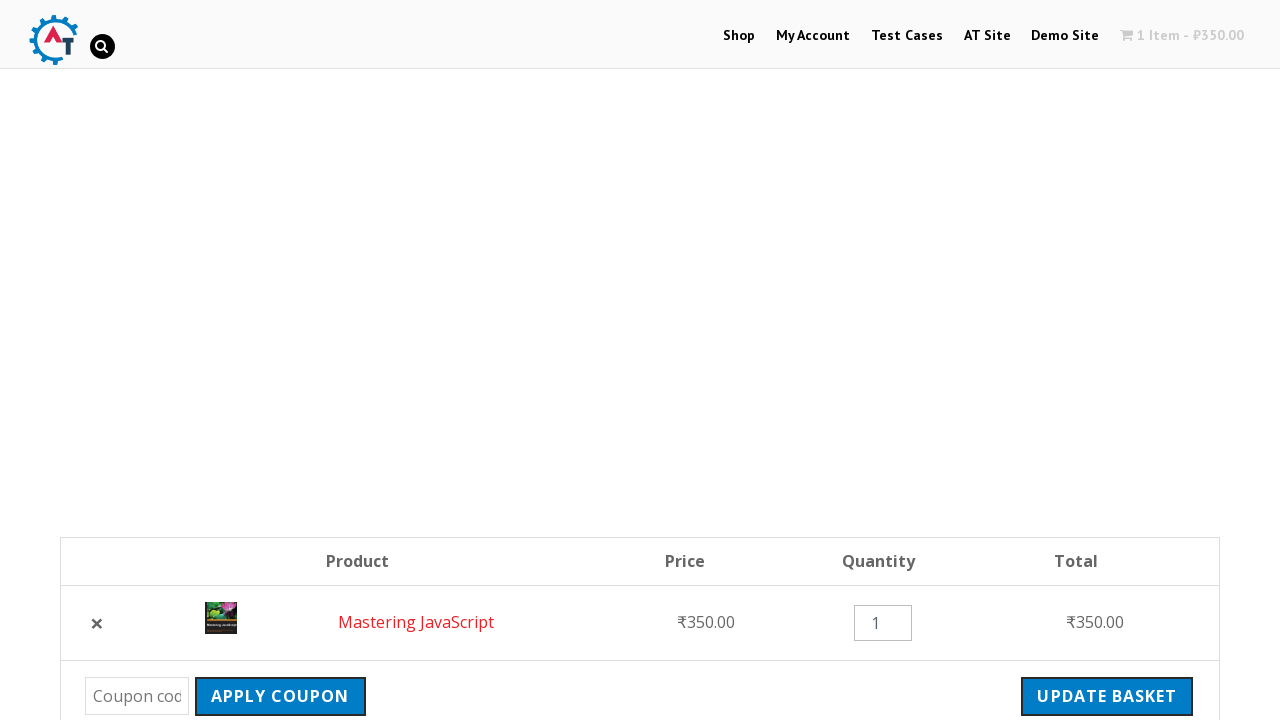

Subtotal element became visible
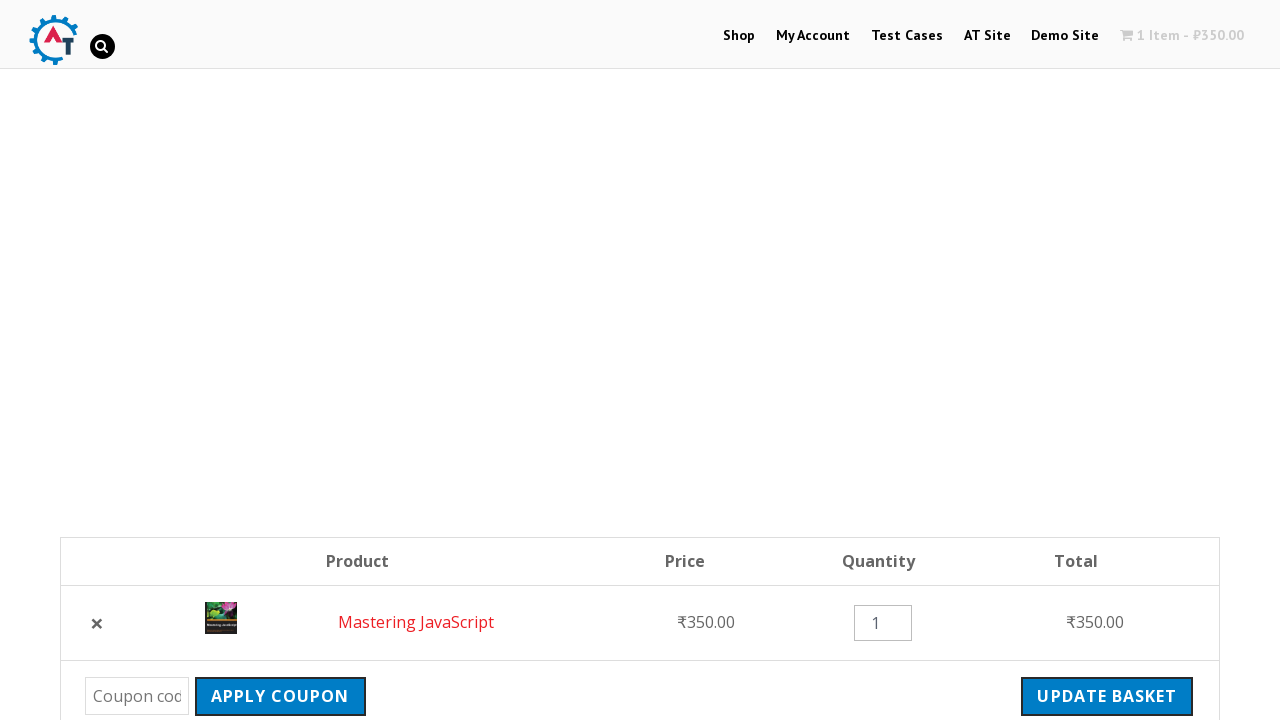

Total element became visible on cart page
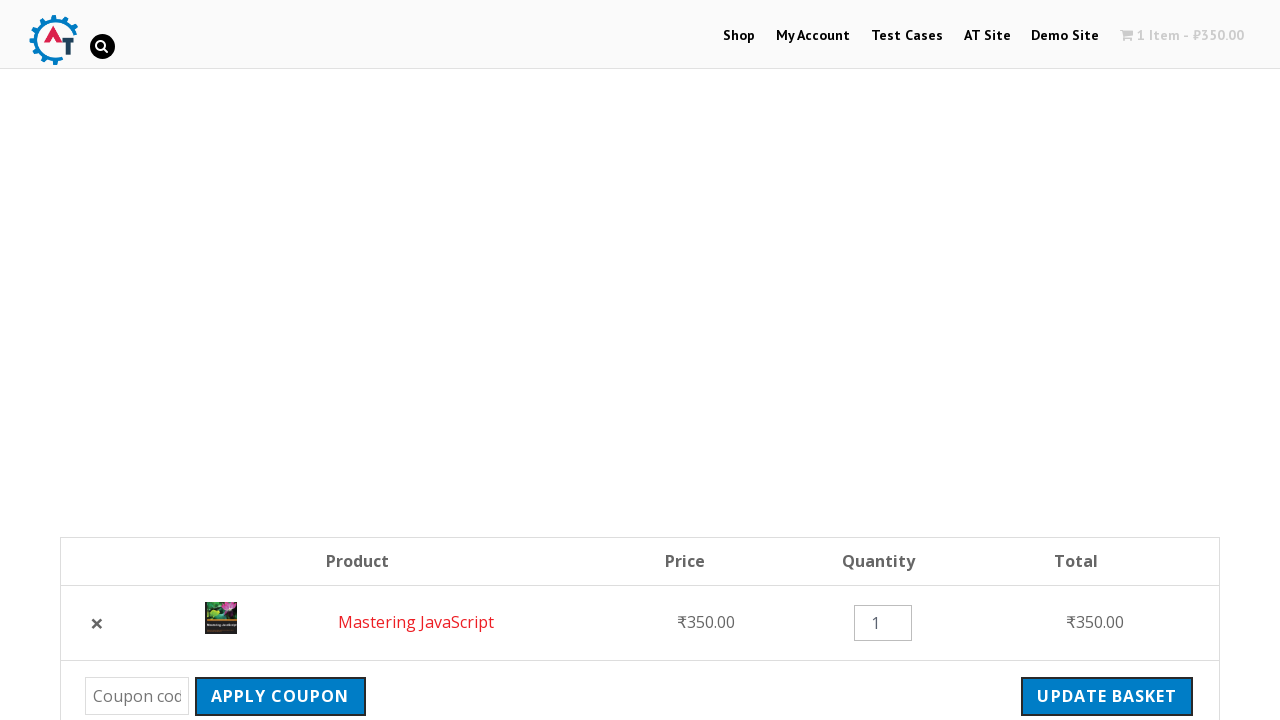

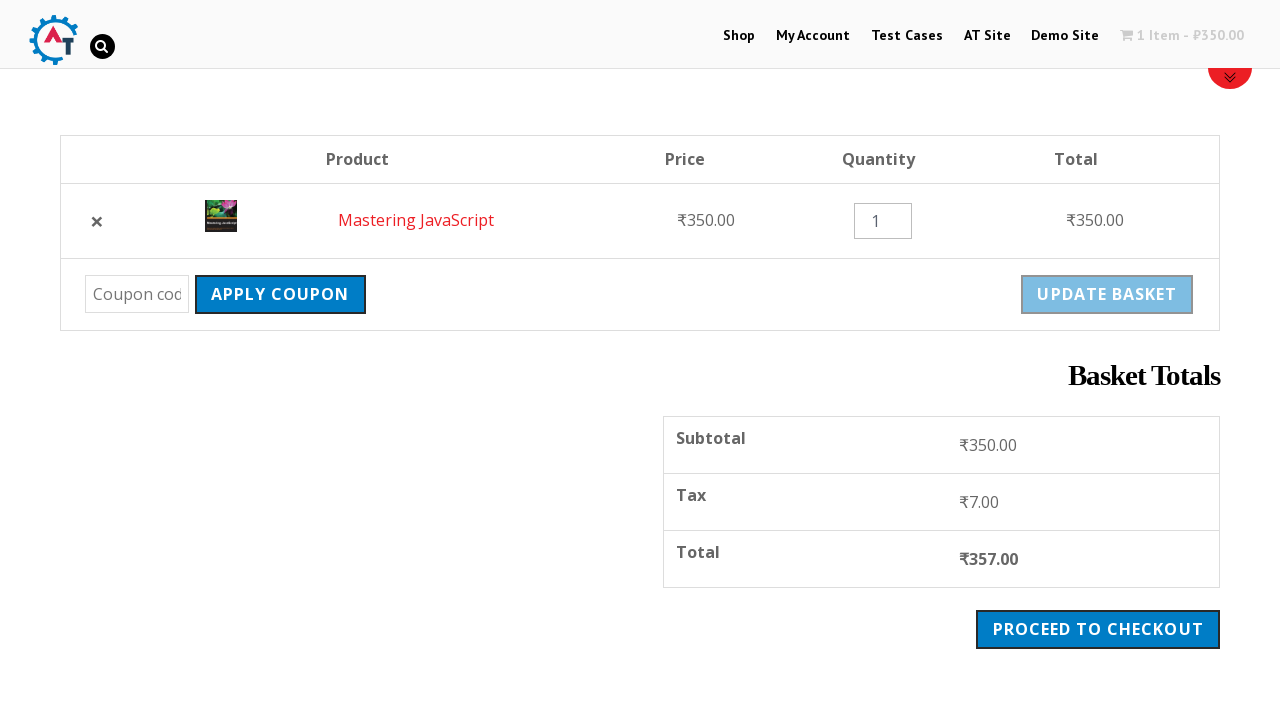